Tests creating a new paste on Pastebin by filling in text content, paste name, and selecting an expiration time from a dropdown

Starting URL: https://pastebin.com/

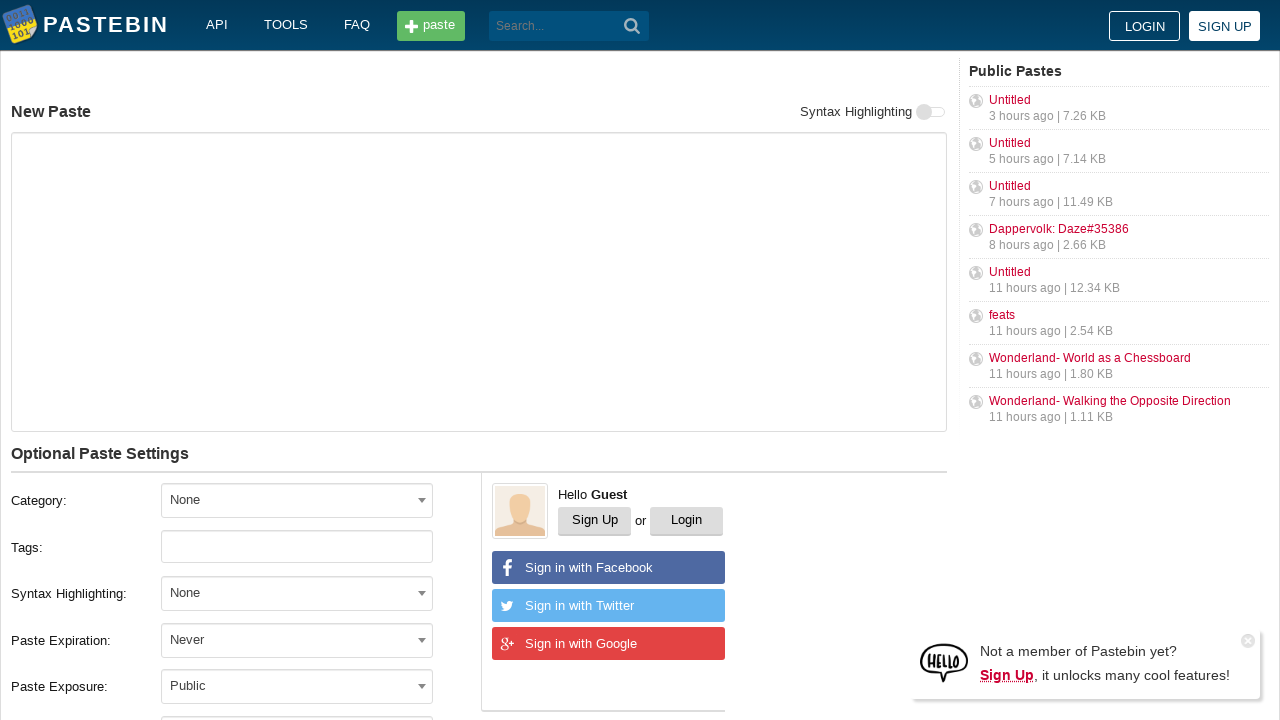

Filled text area with 'Hello from WebDriver' on #postform-text
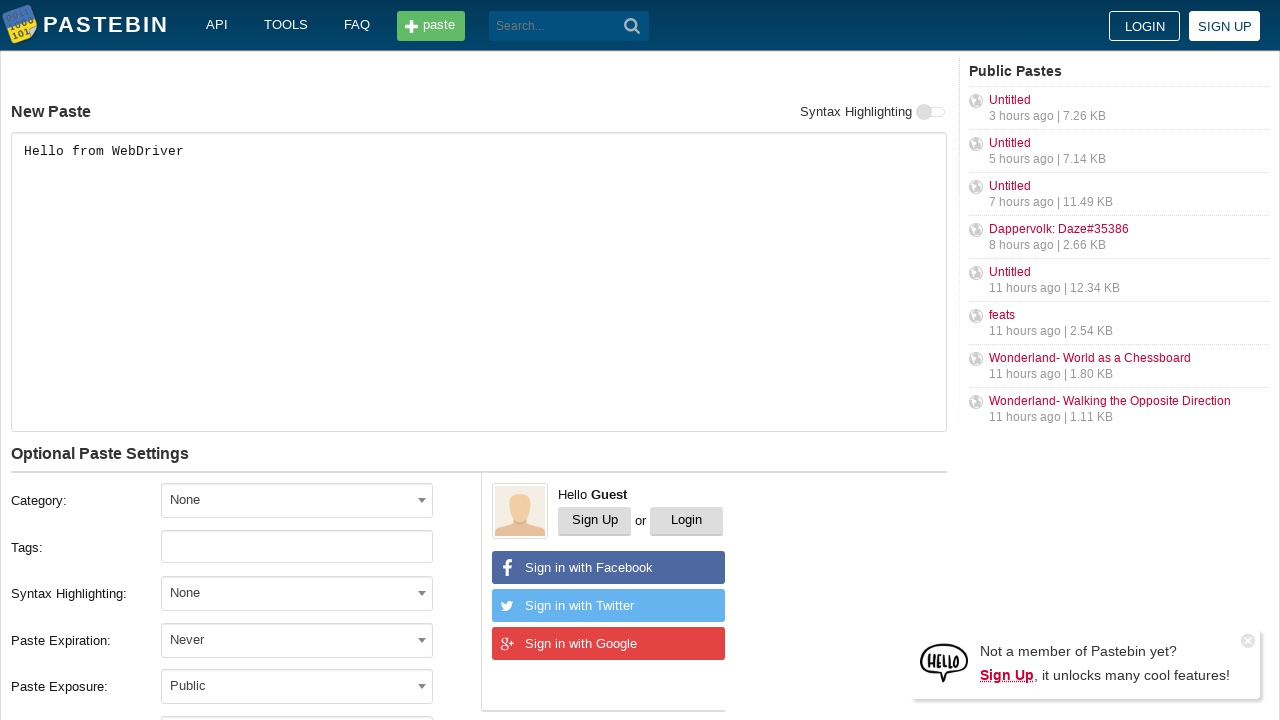

Filled paste name with 'helloweb' on #postform-name
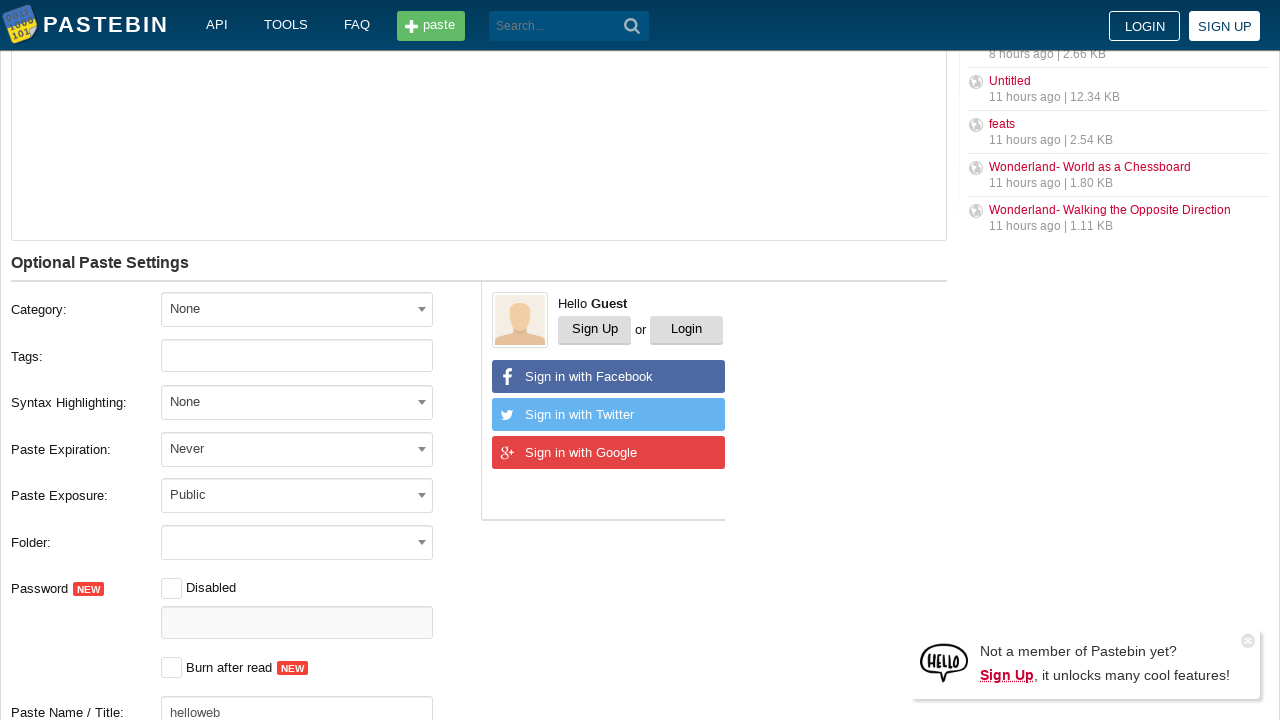

Clicked expiration dropdown to open it at (297, 448) on #select2-postform-expiration-container
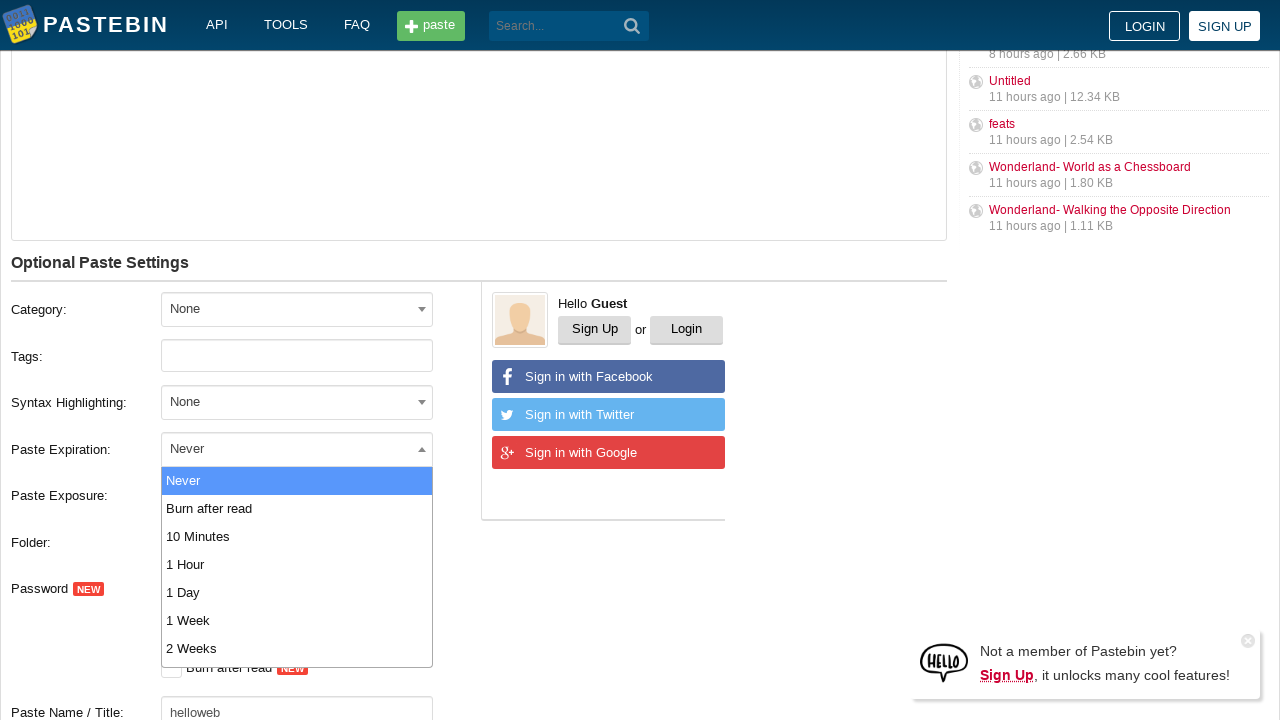

Selected 3rd expiration option from dropdown at (297, 536) on #select2-postform-expiration-results li >> nth=2
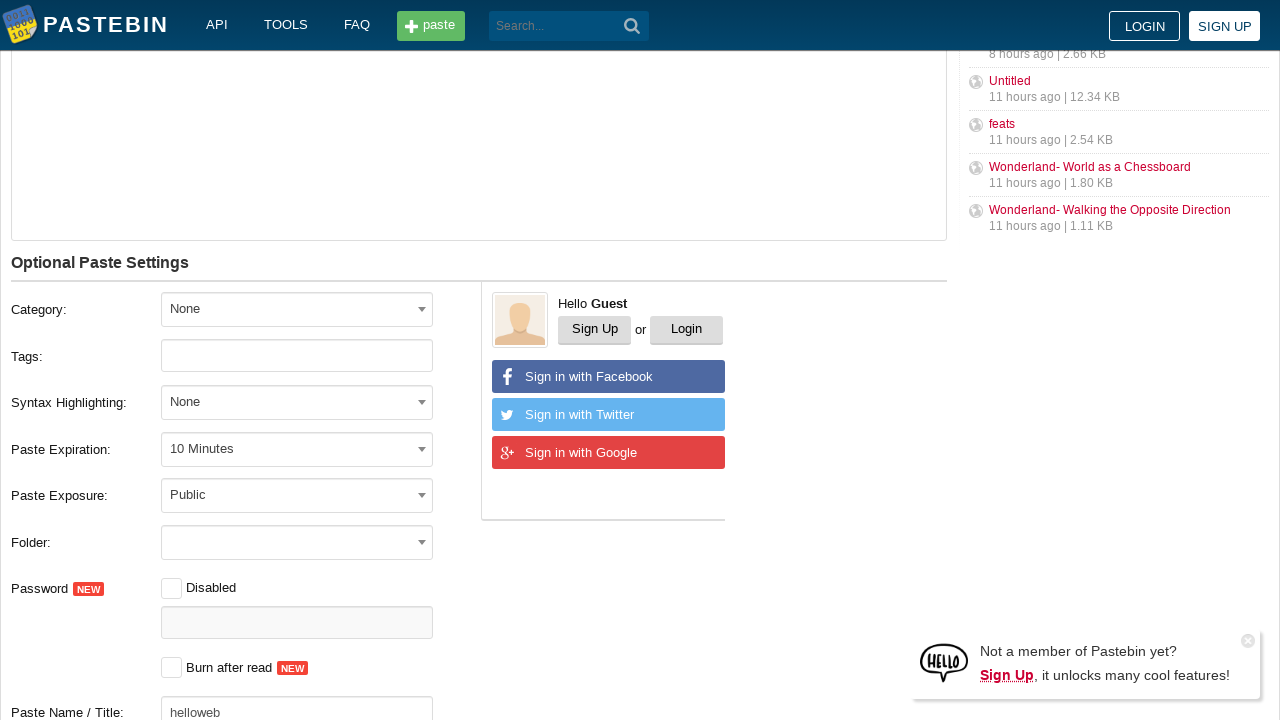

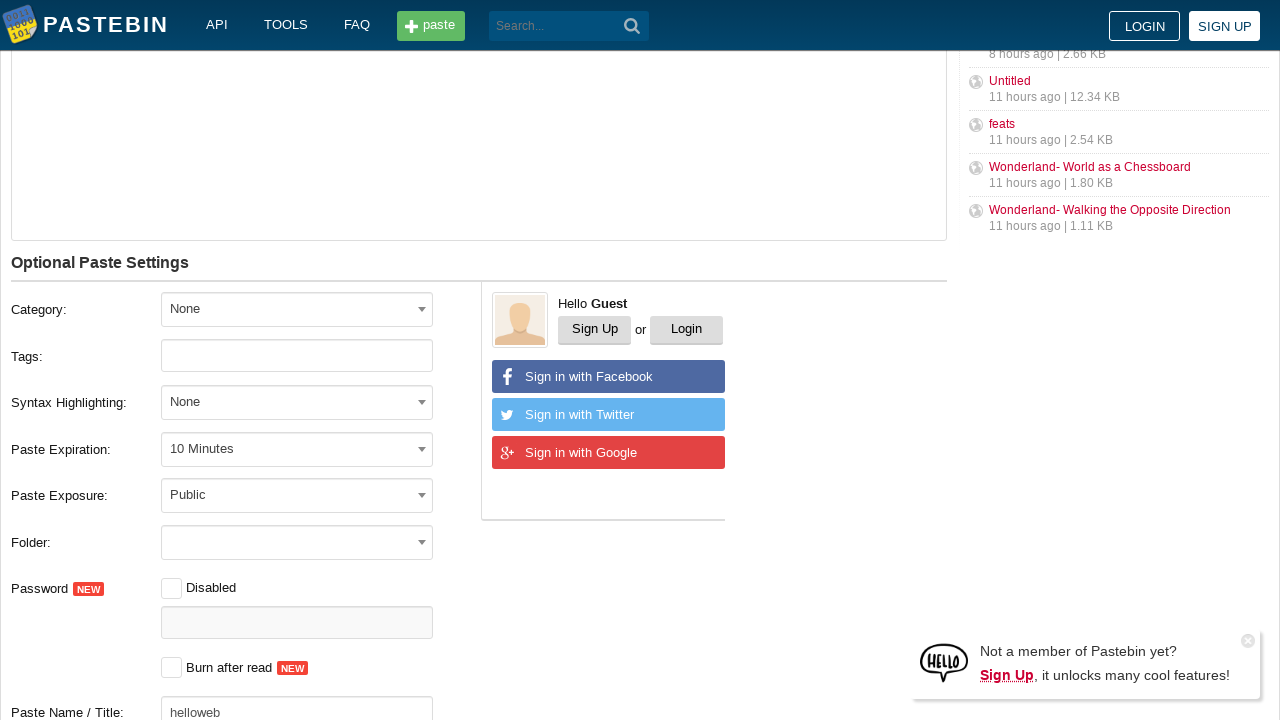